Navigates to AutomationTalks website and retrieves the page title

Starting URL: https://automationtalks.com/

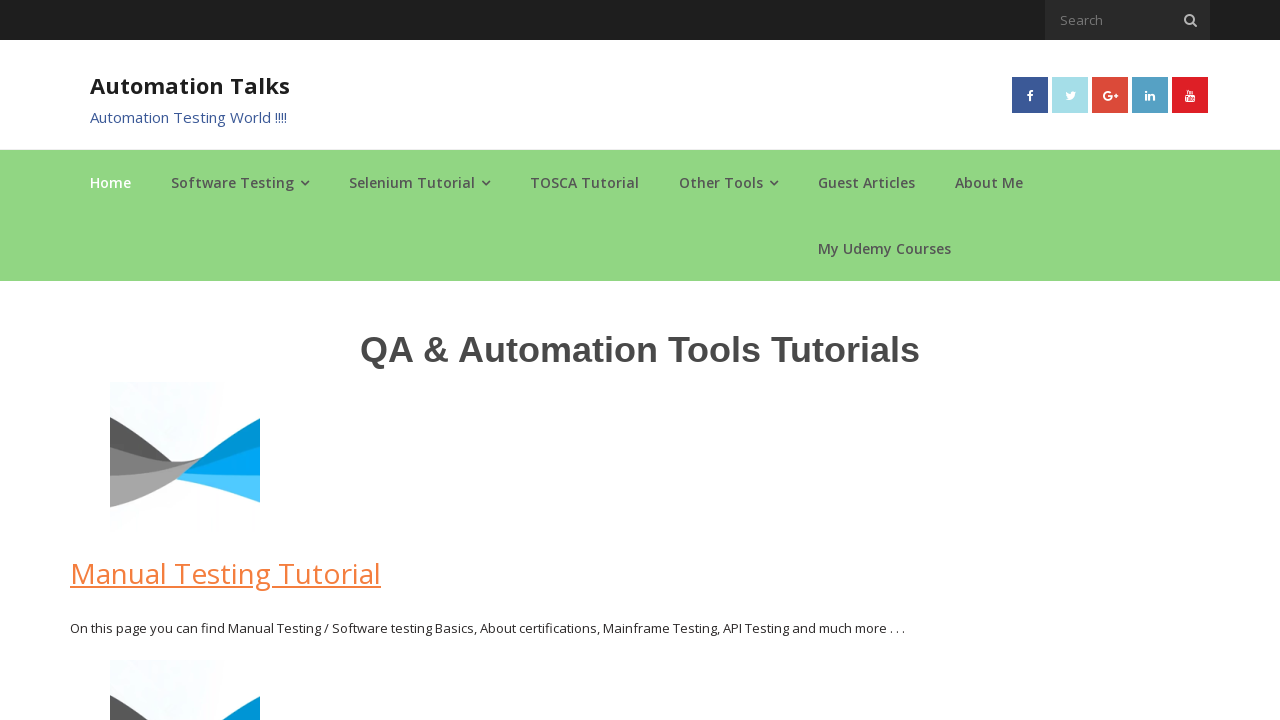

Navigated to AutomationTalks website
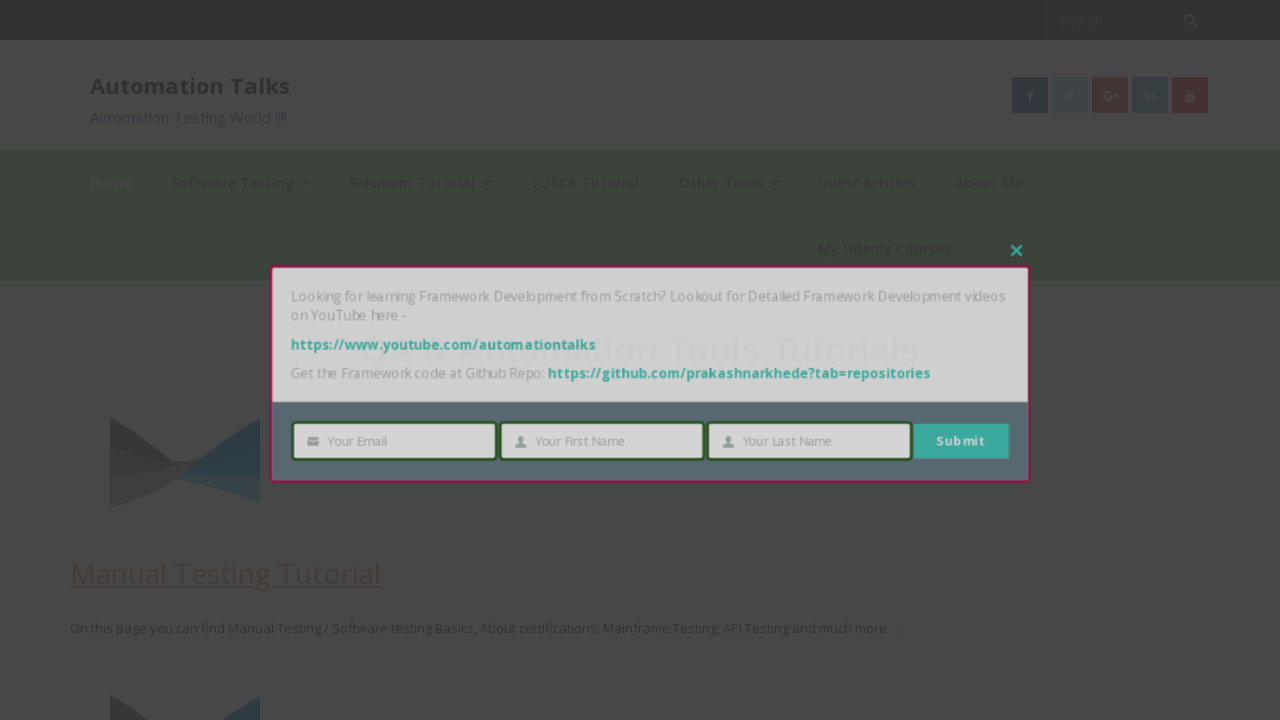

Retrieved page title: AutomationTalks - Learn Automation Testing
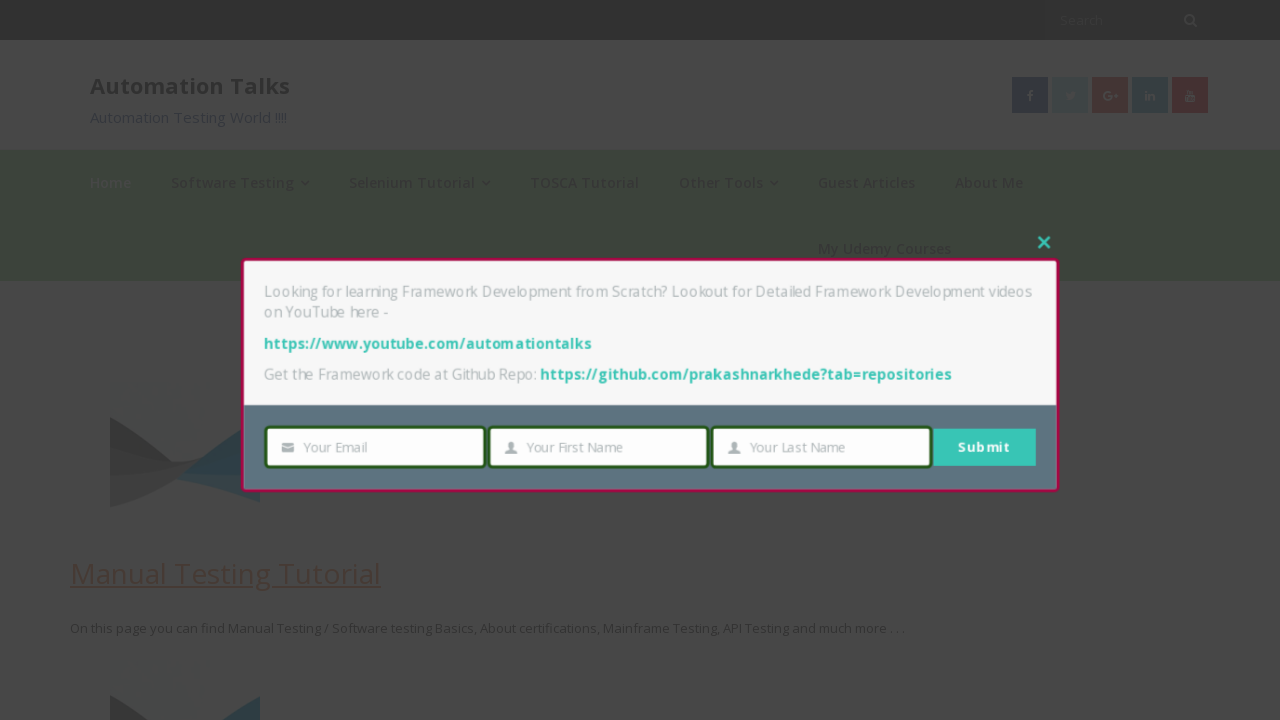

Printed page title to console
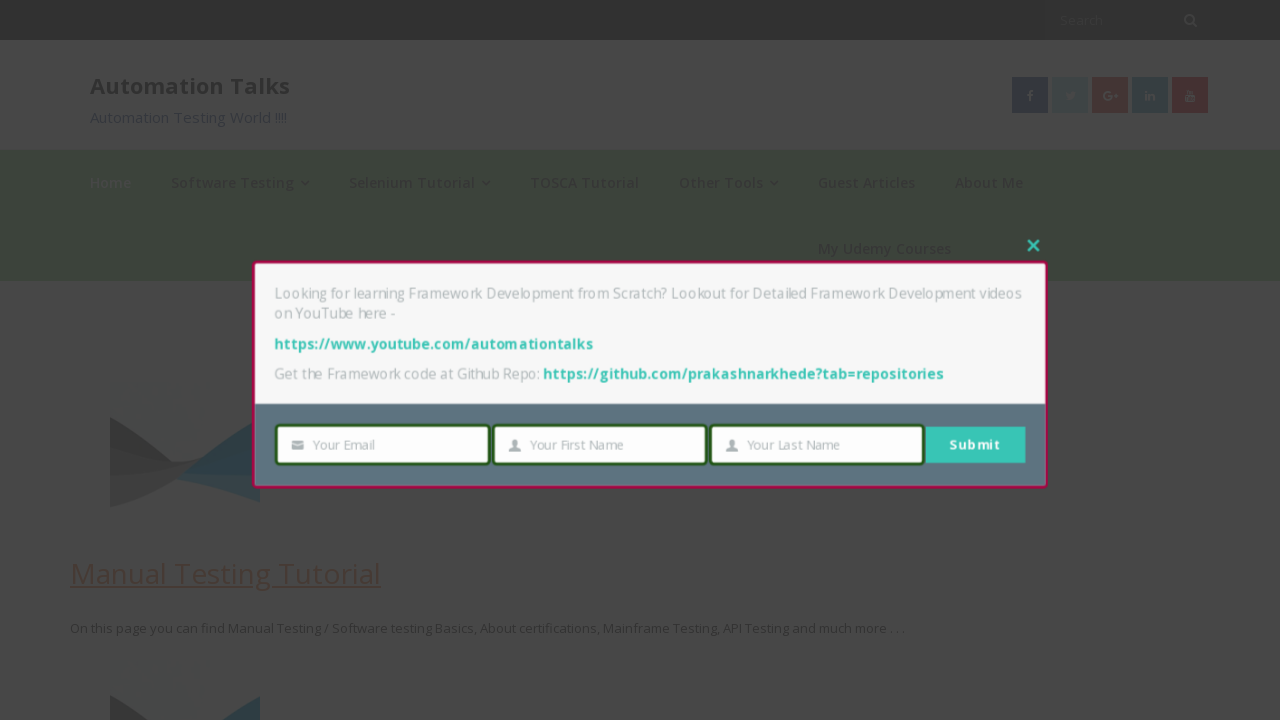

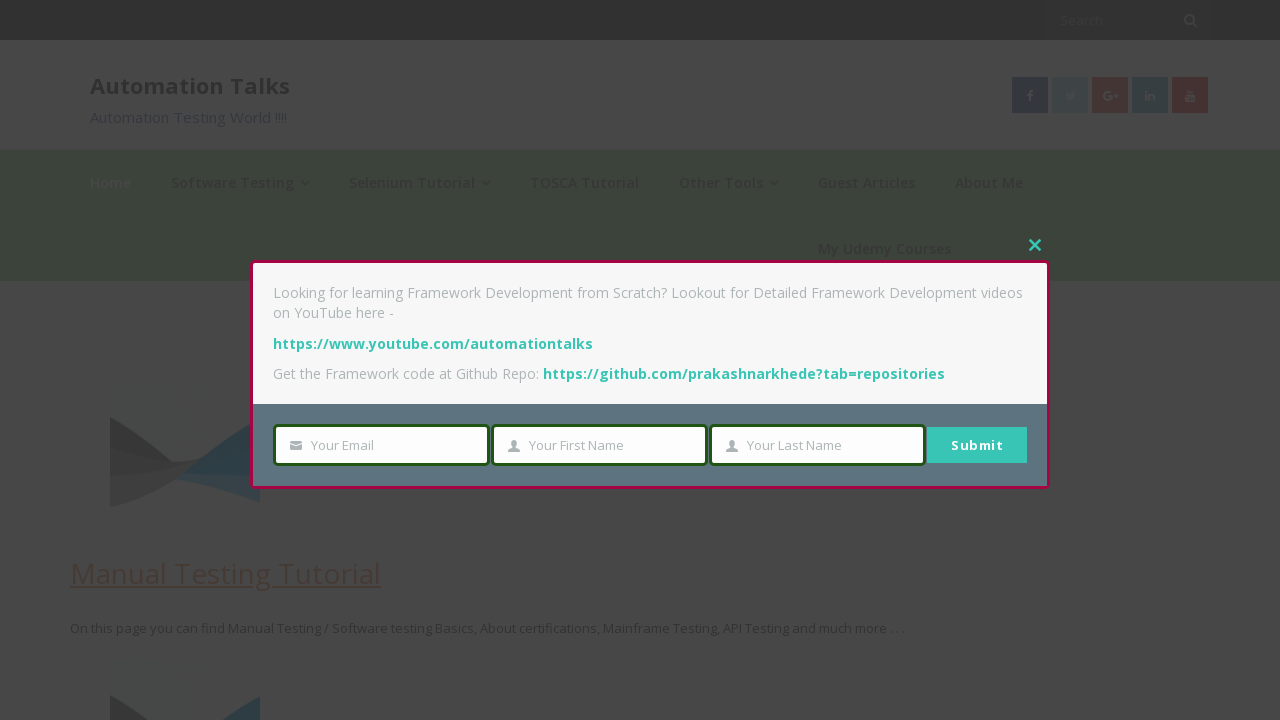